Tests clicking the GitHub project link in settings and verifies navigation to the correct GitHub repository

Starting URL: http://tictactoe.no/

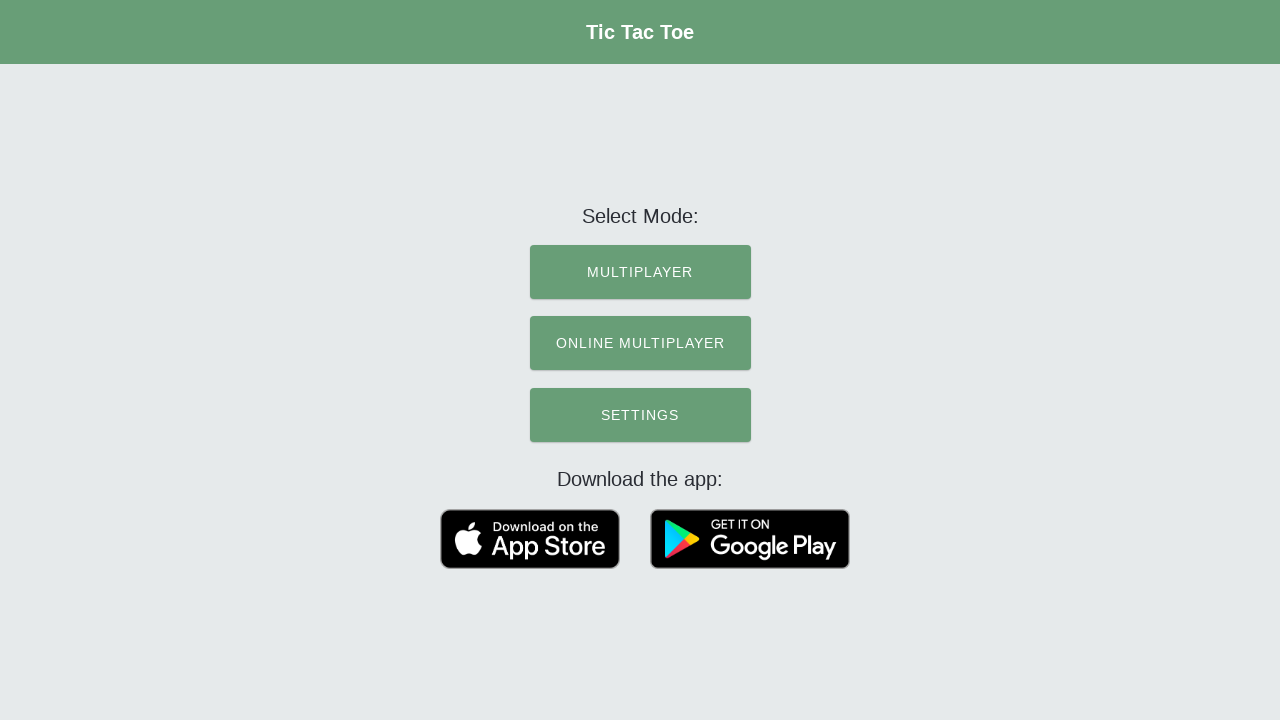

Clicked SETTINGS menu option at (640, 415) on text=SETTINGS
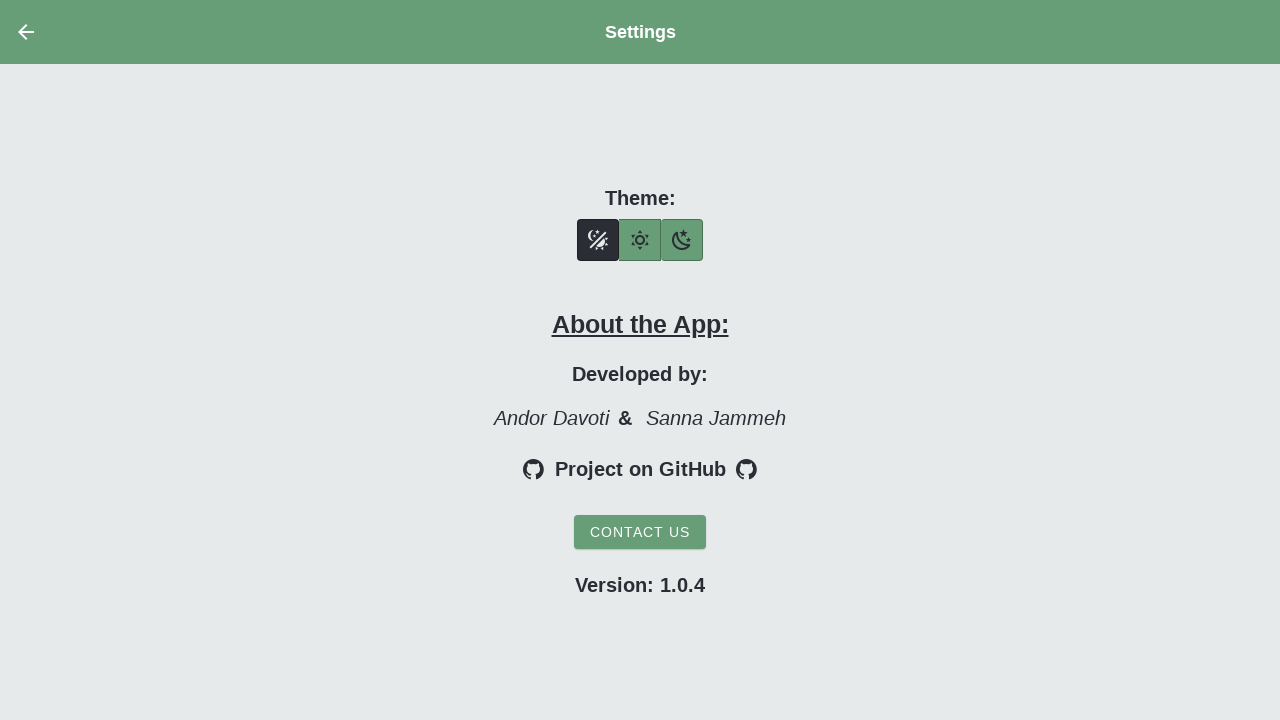

Clicked 'Project on GitHub' link and new page opened at (640, 470) on text=Project on GitHub
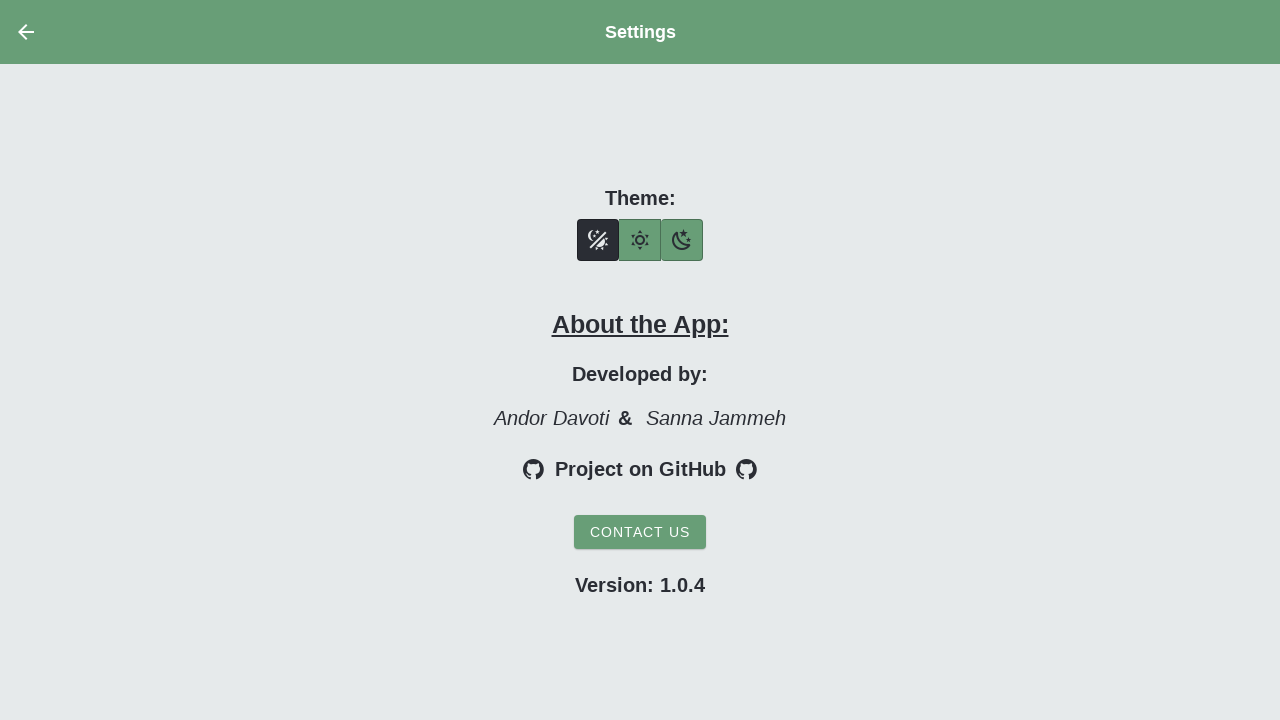

GitHub page loaded successfully
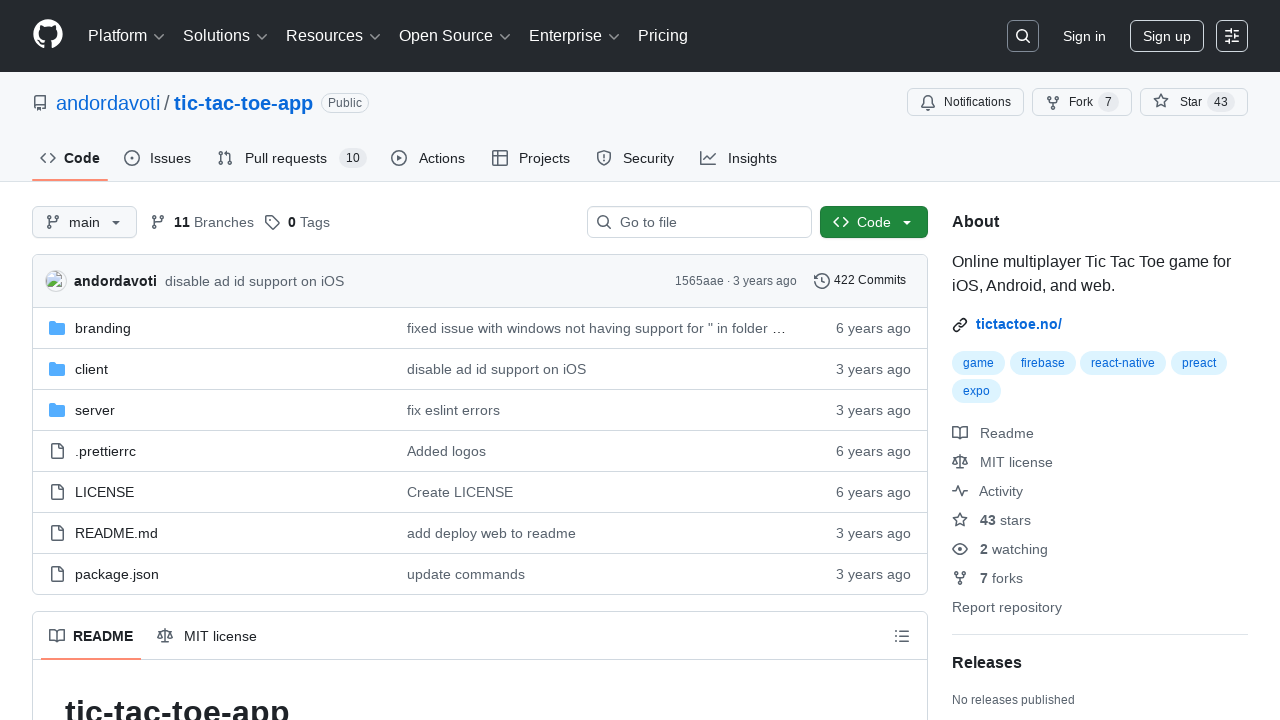

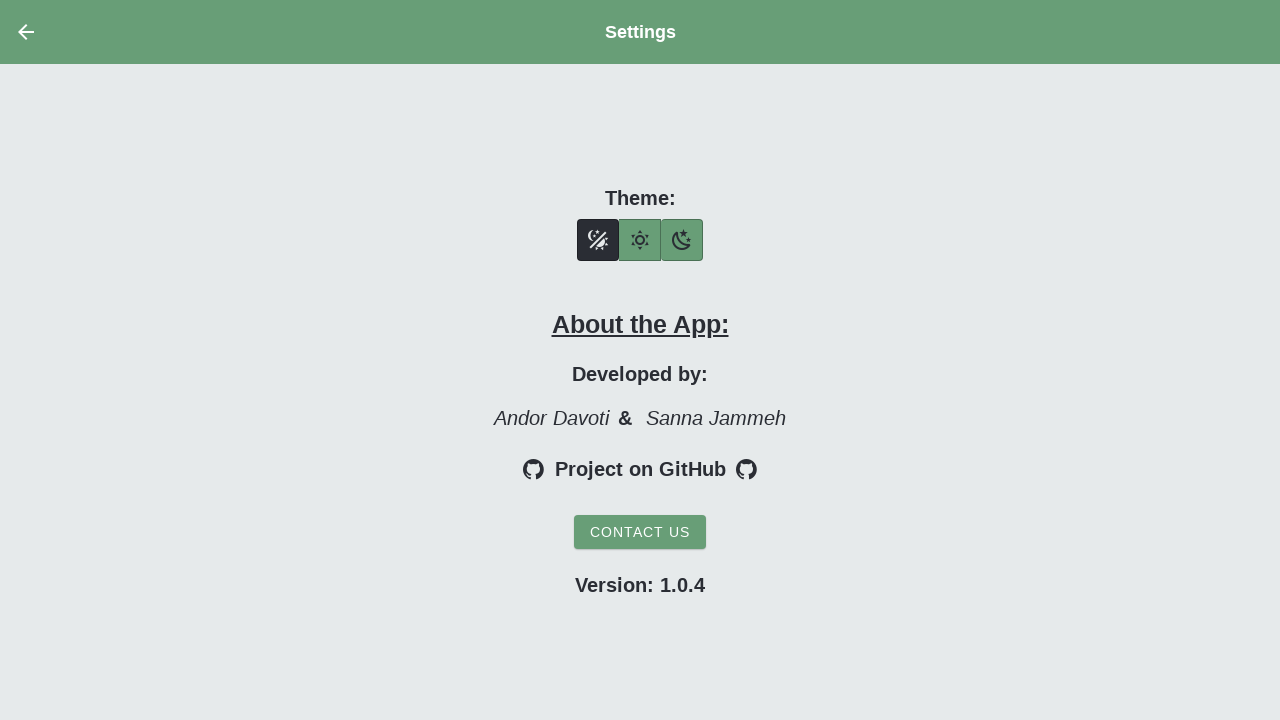